Tests the divide function by entering float numbers and verifying the division result

Starting URL: https://testsheepnz.github.io/BasicCalculator.html

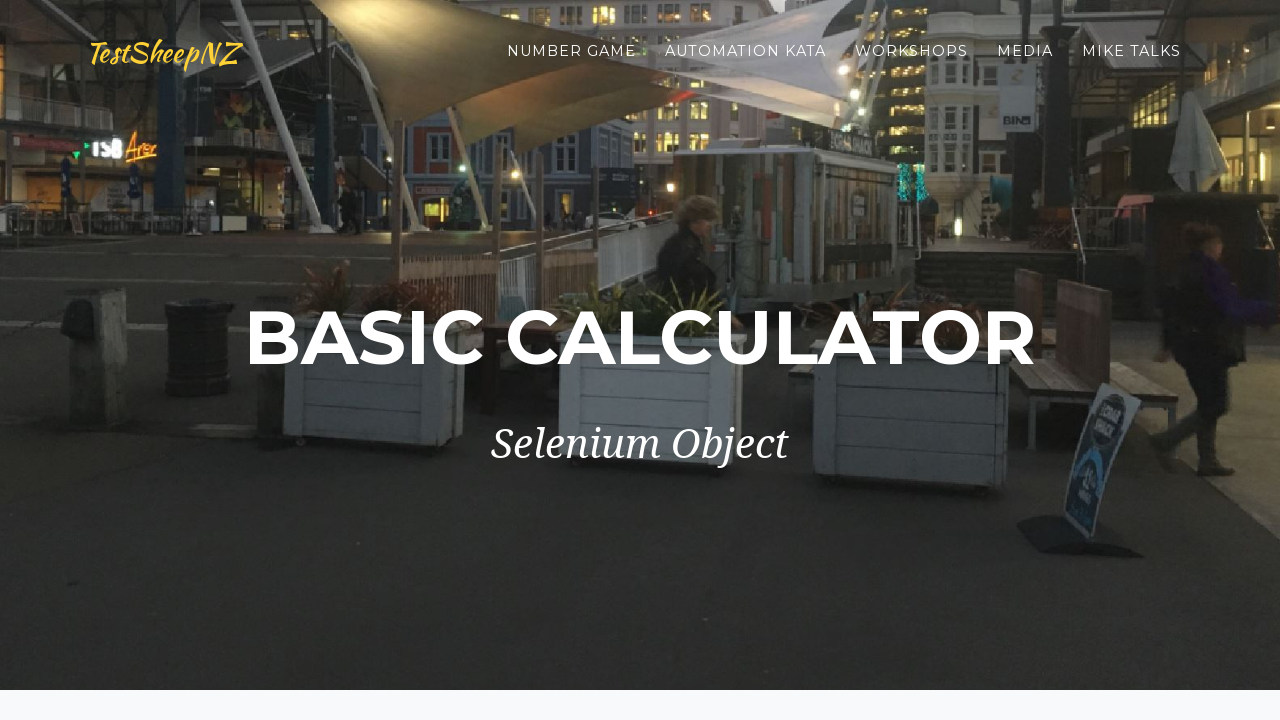

Scrolled to bottom of page
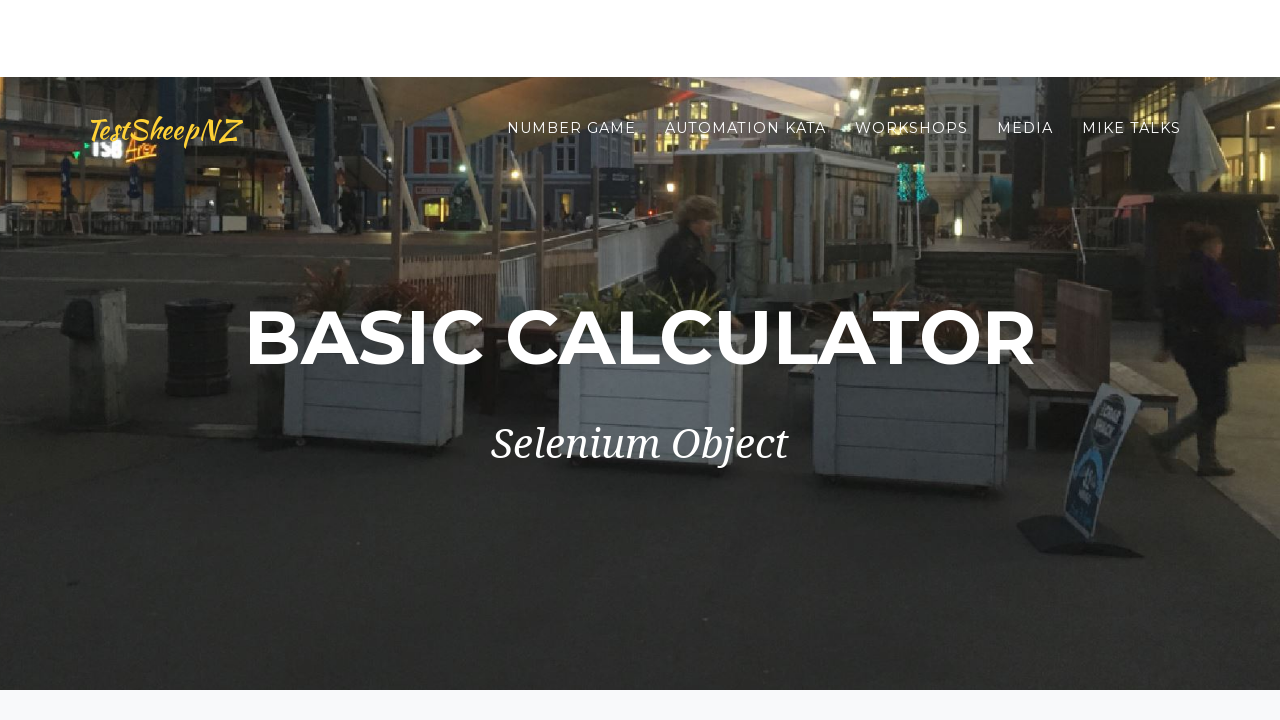

Selected Build 6 from dropdown on #selectBuild
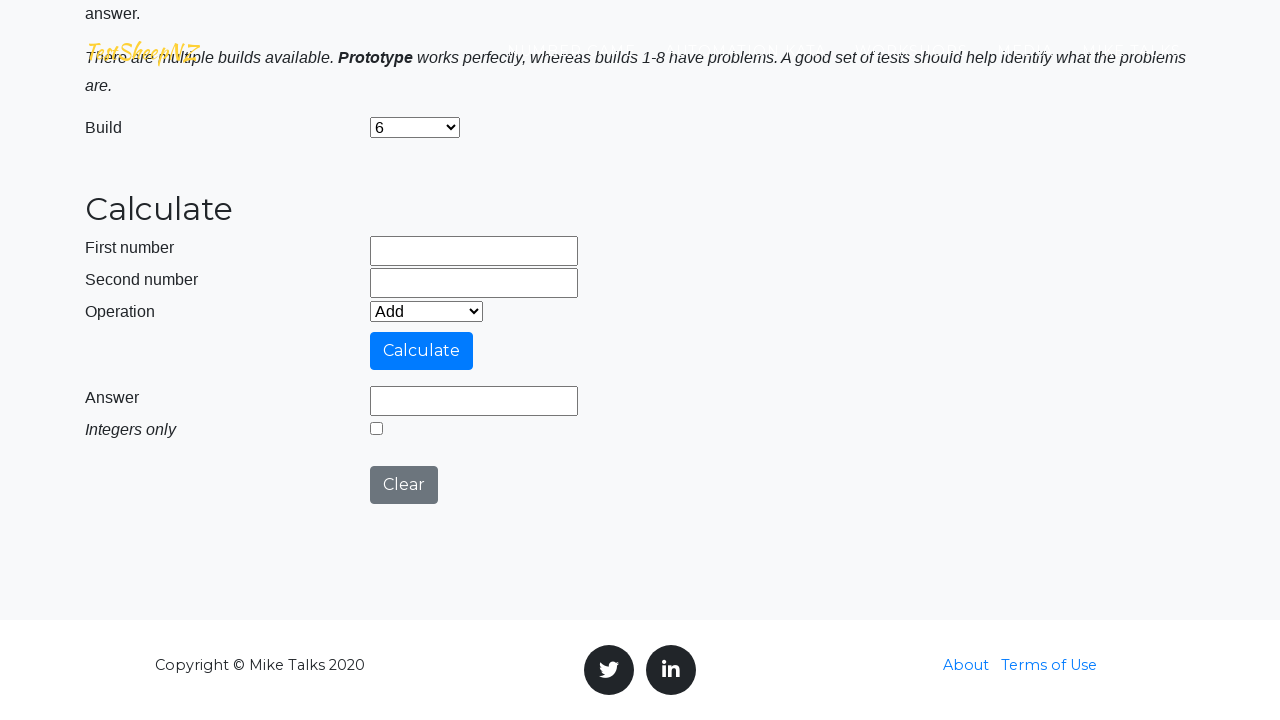

Selected divide operation from dropdown on #selectOperationDropdown
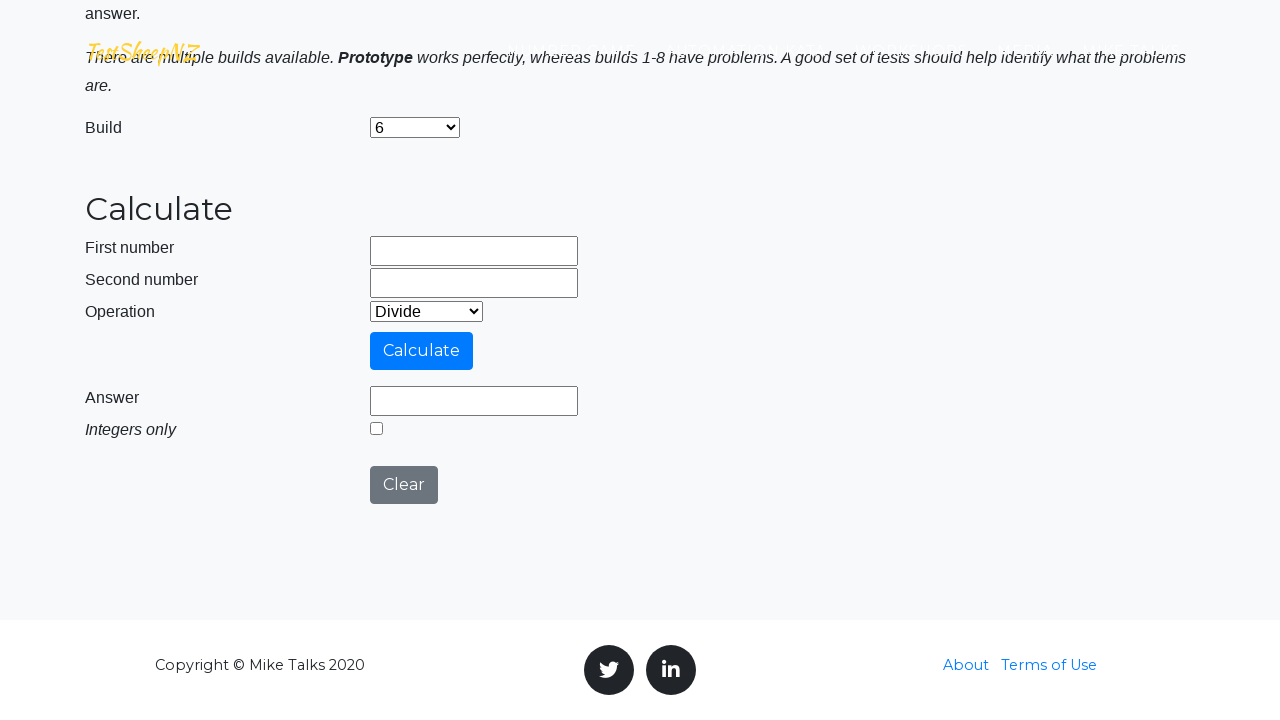

Entered 86.56 in first number field on input[name='number1']
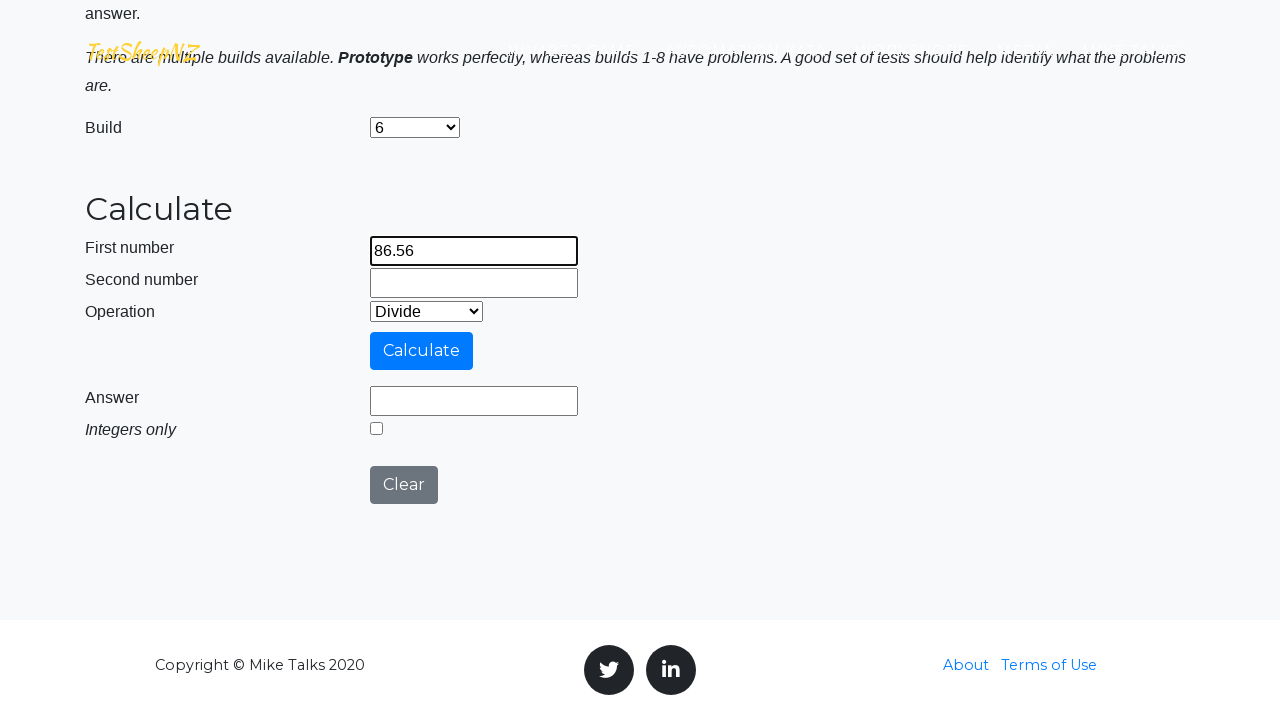

Entered 75.31 in second number field on input[name='number2']
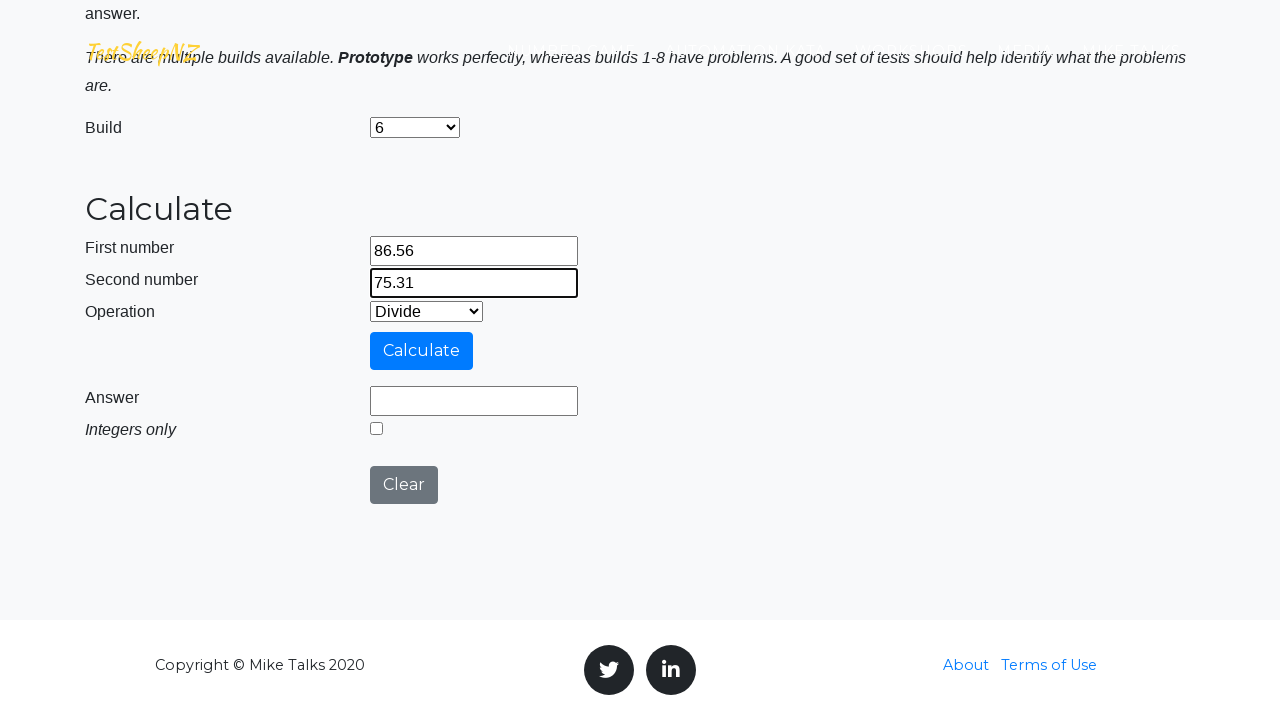

Clicked calculate button to perform division at (422, 351) on #calculateButton
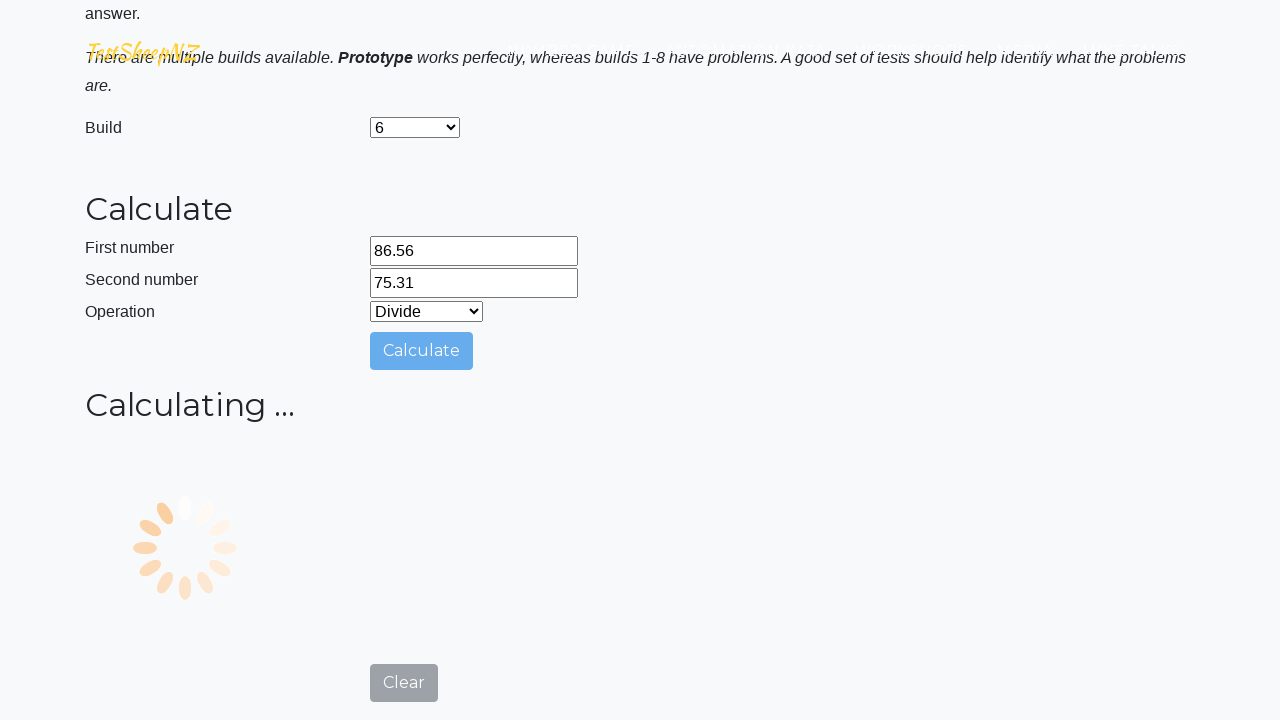

Division result field loaded
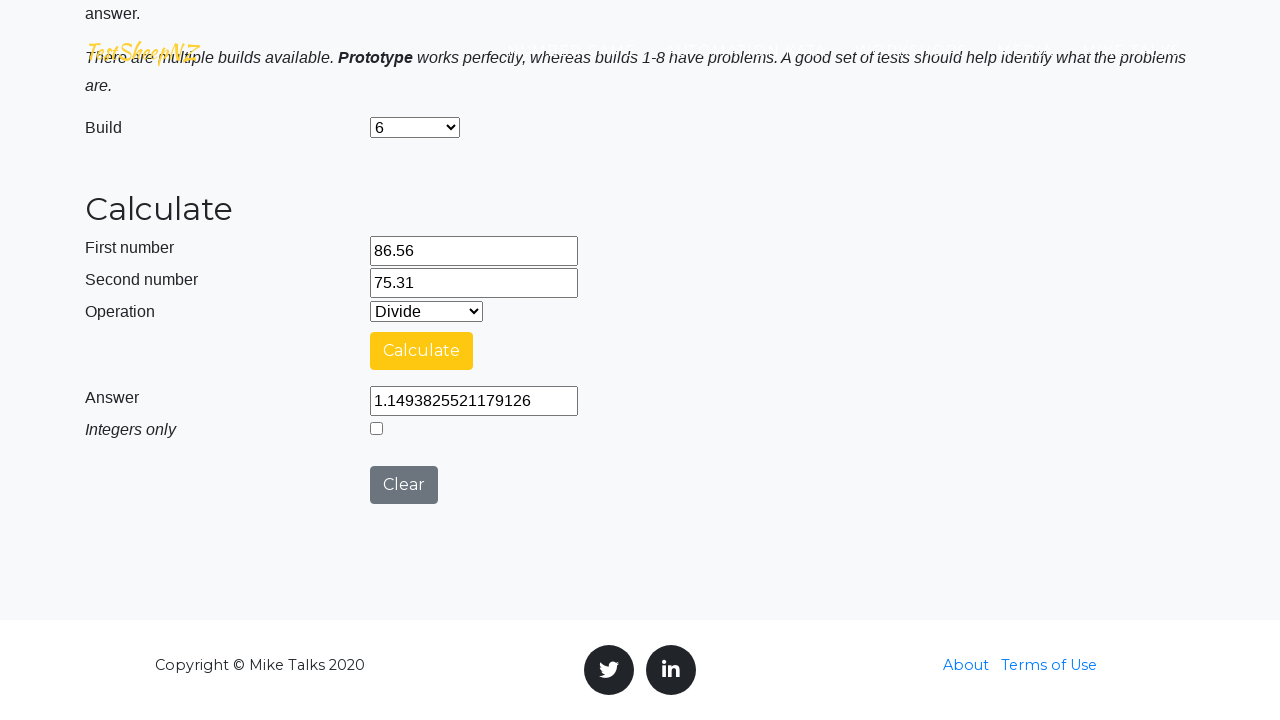

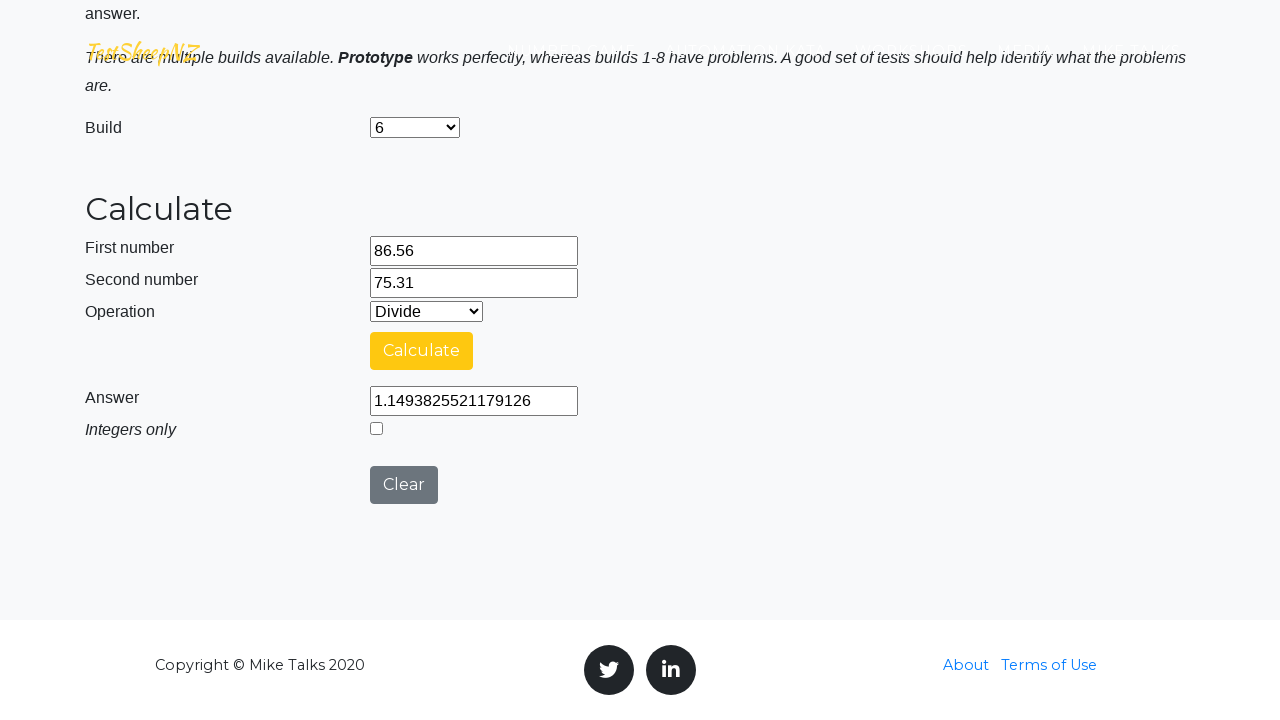